Tests menu navigation by hovering over and clicking through nested menu items using mouse actions

Starting URL: https://demoqa.com/menu

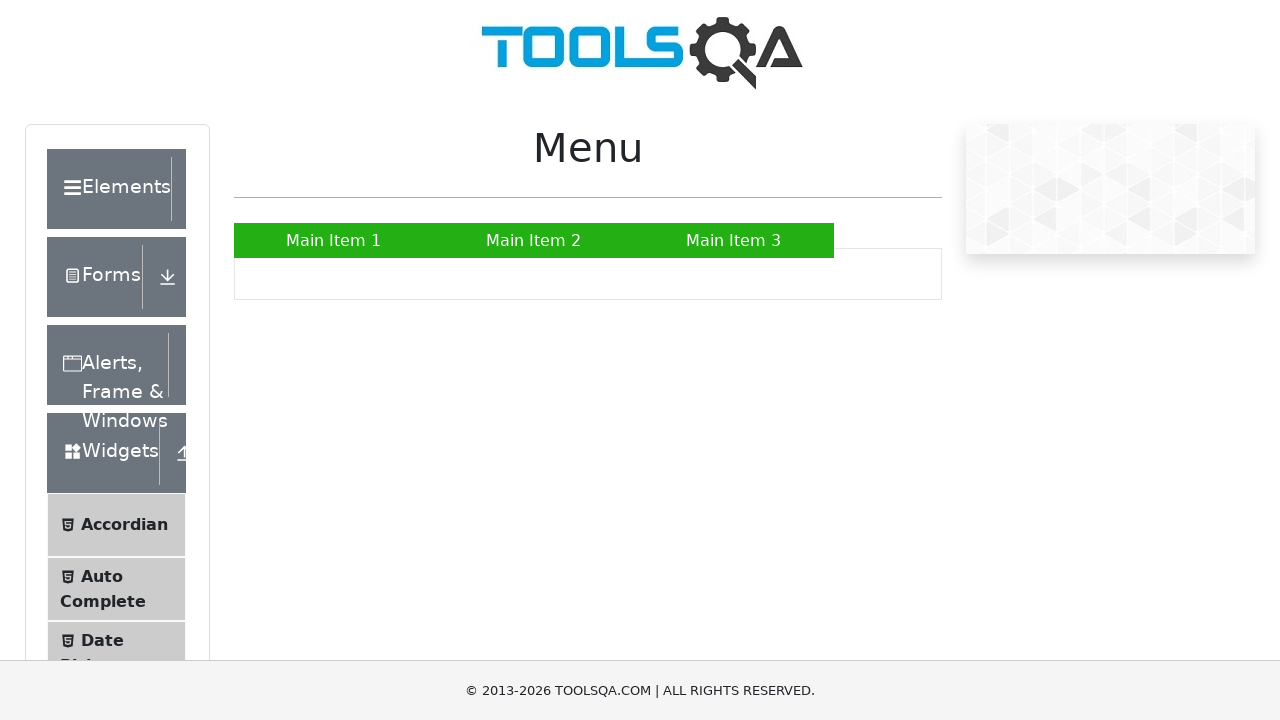

Scrolled down 300 pixels to reveal menu
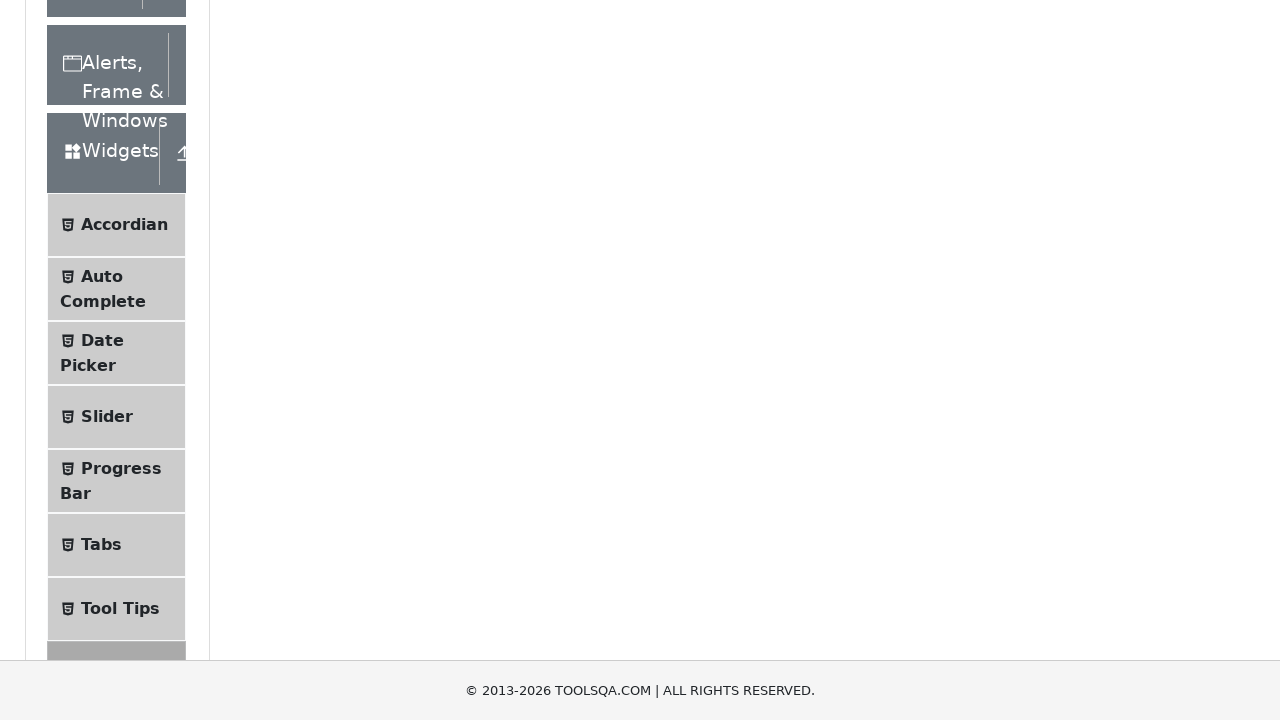

Hovered over Main Item 2 at (534, 240) on a:text('Main Item 2')
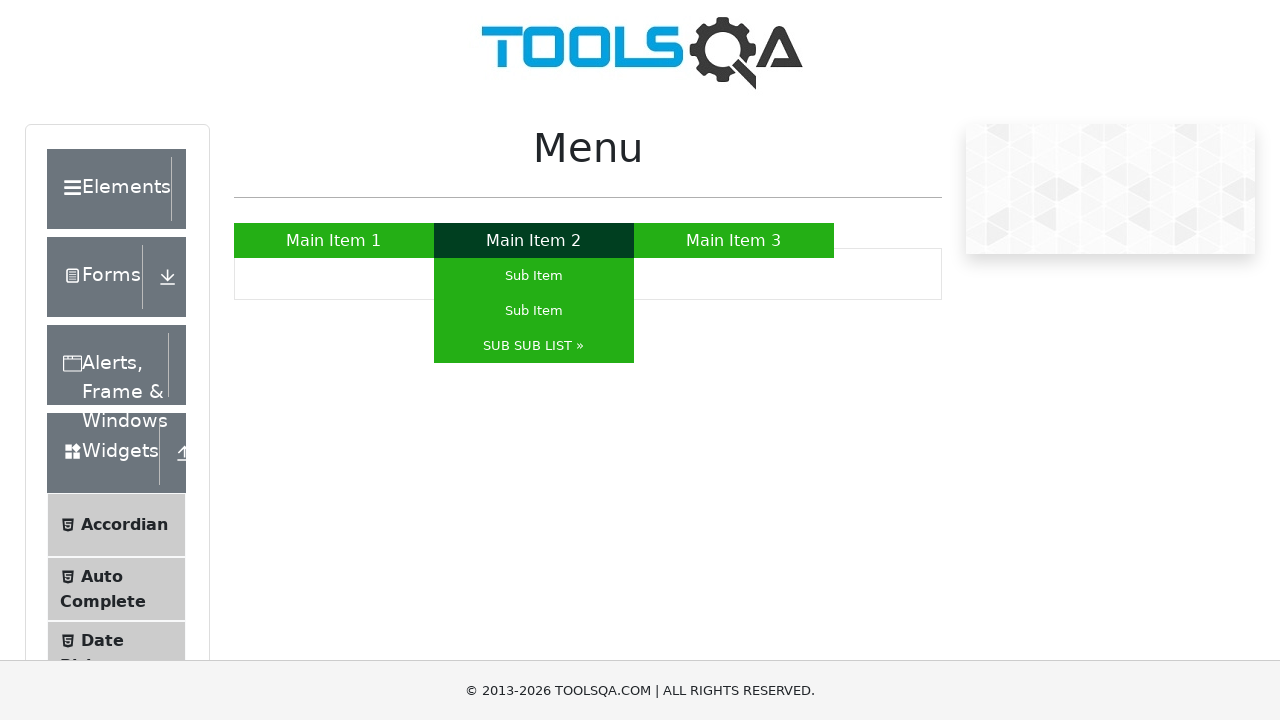

Clicked on Main Item 2 at (534, 240) on a:text('Main Item 2')
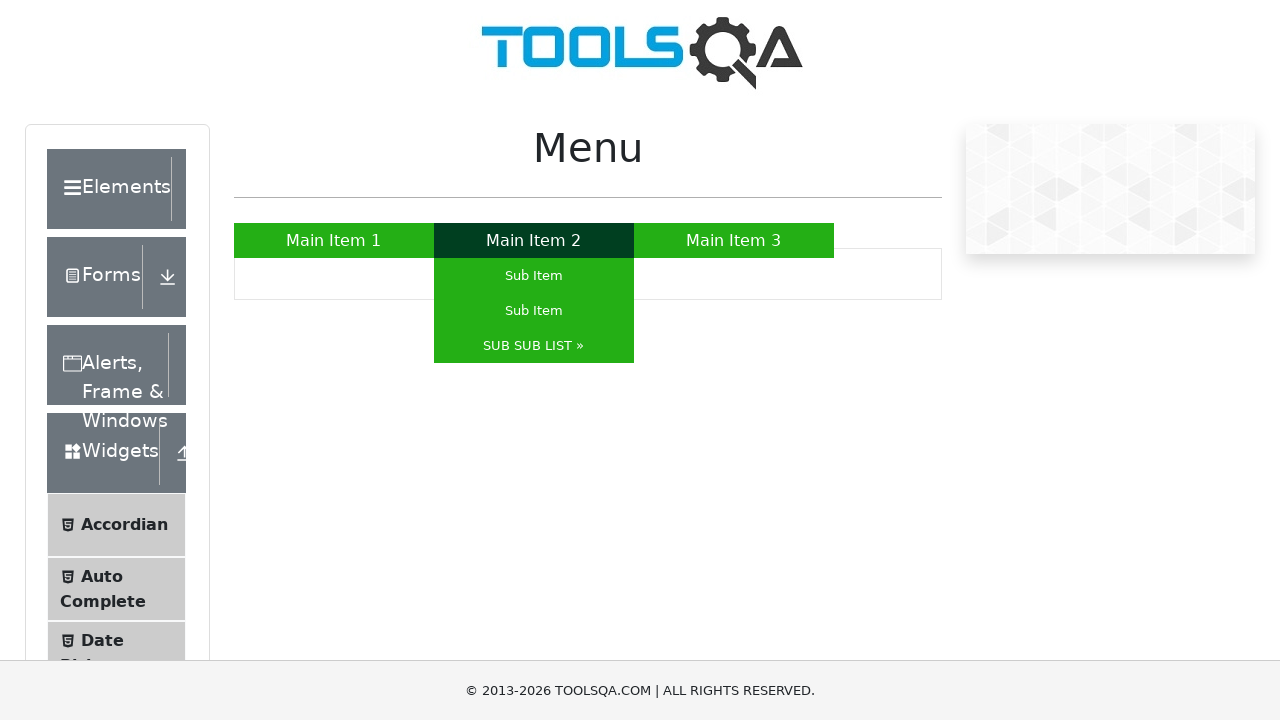

Waited 1 second for submenu to appear
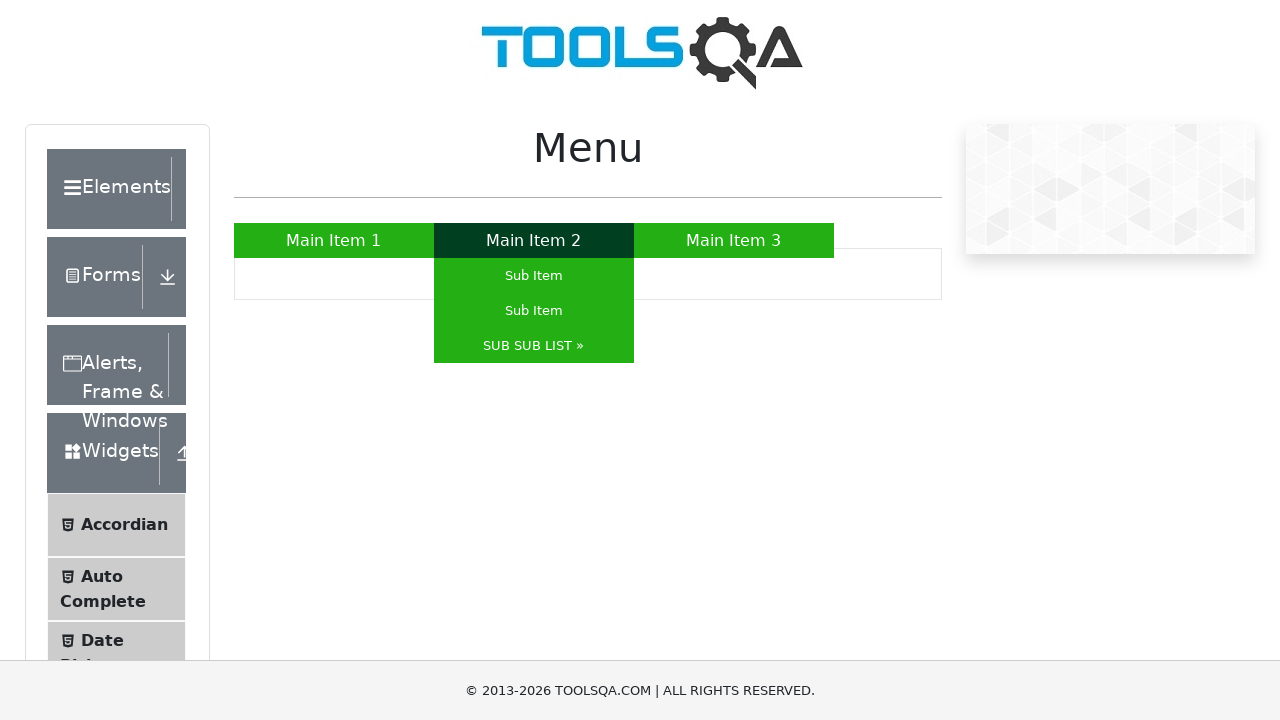

Hovered over SUB SUB LIST at (534, 346) on a:text('SUB SUB LIST')
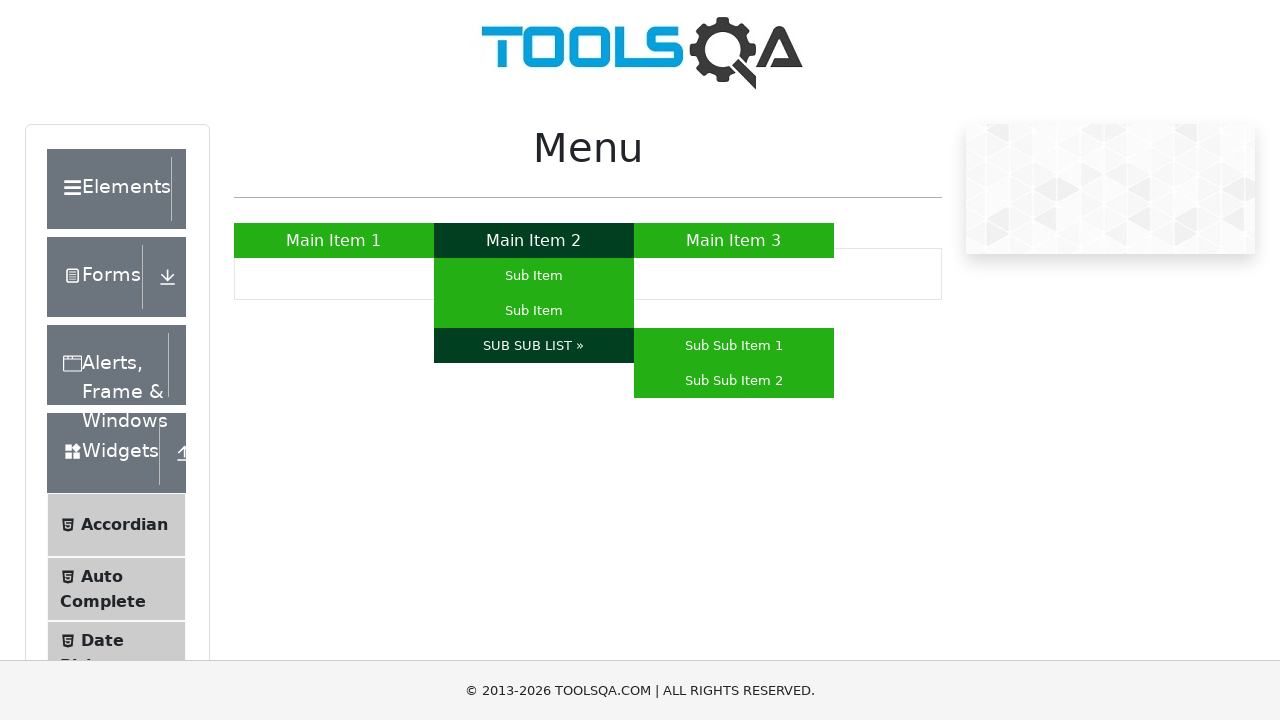

Clicked on SUB SUB LIST at (534, 346) on a:text('SUB SUB LIST')
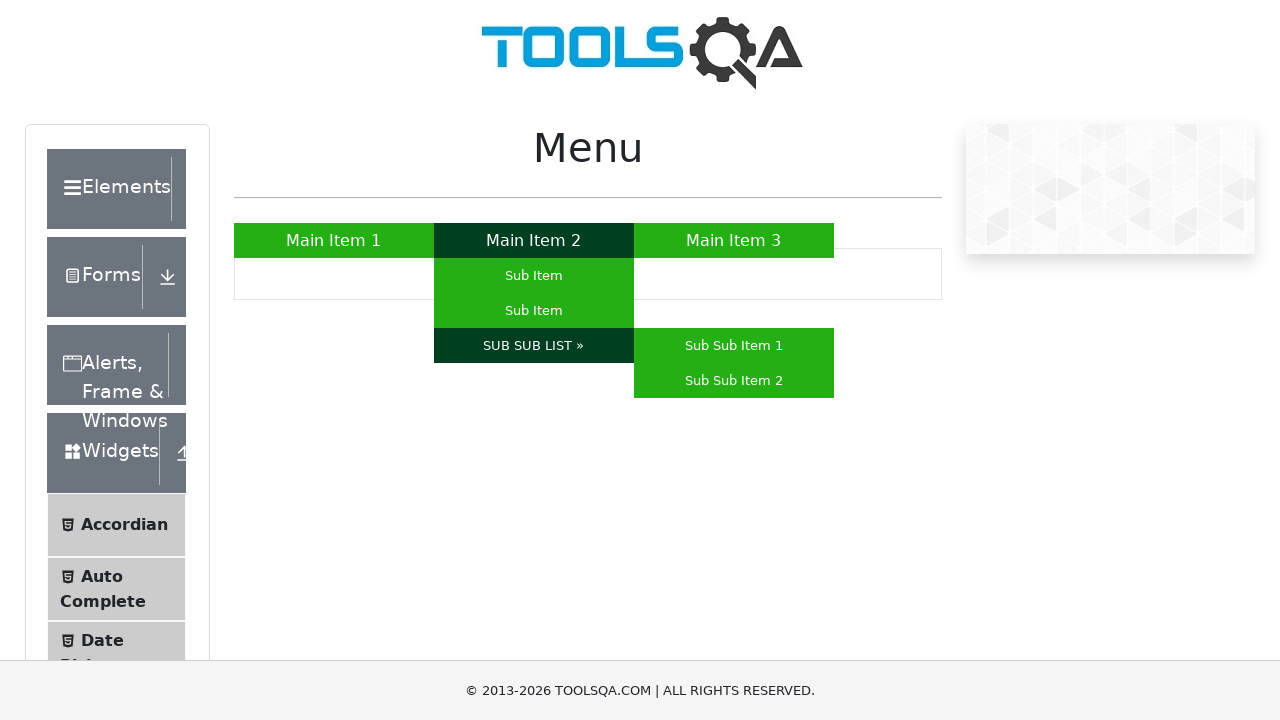

Waited 1 second for nested submenu to appear
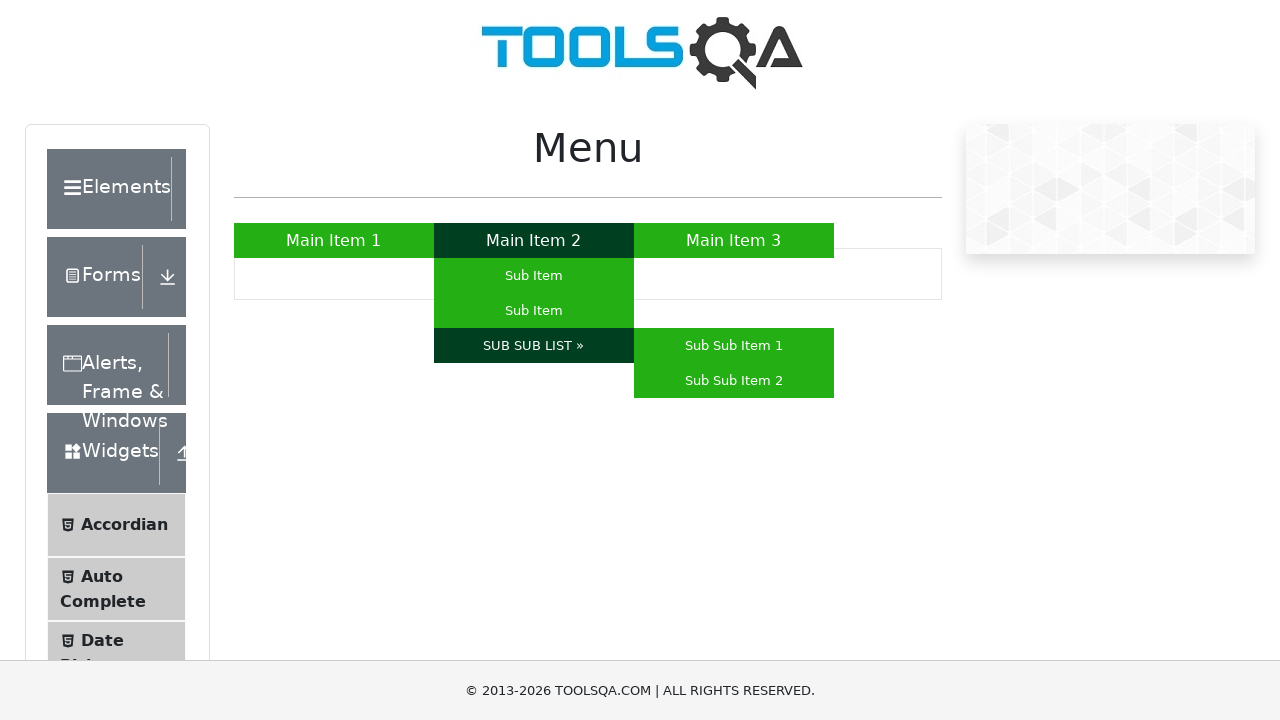

Hovered over Sub Sub Item 2 at (734, 380) on a:text('Sub Sub Item 2')
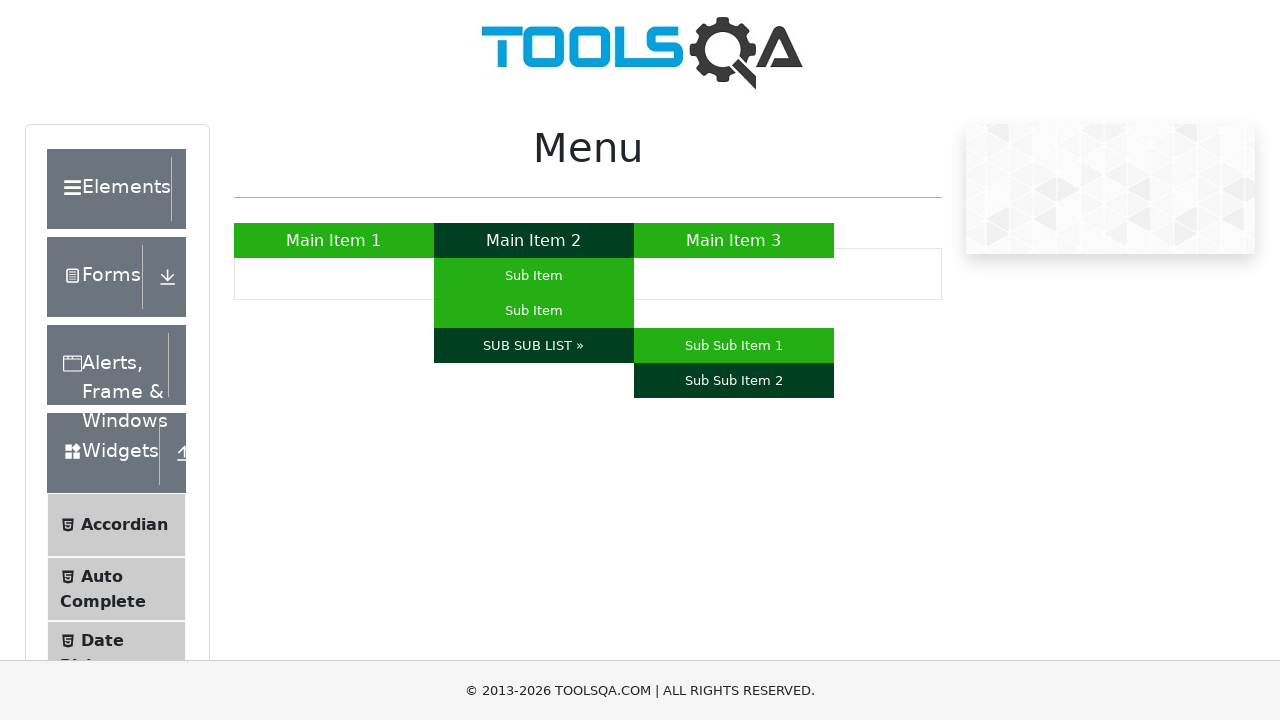

Clicked on Sub Sub Item 2 at (734, 380) on a:text('Sub Sub Item 2')
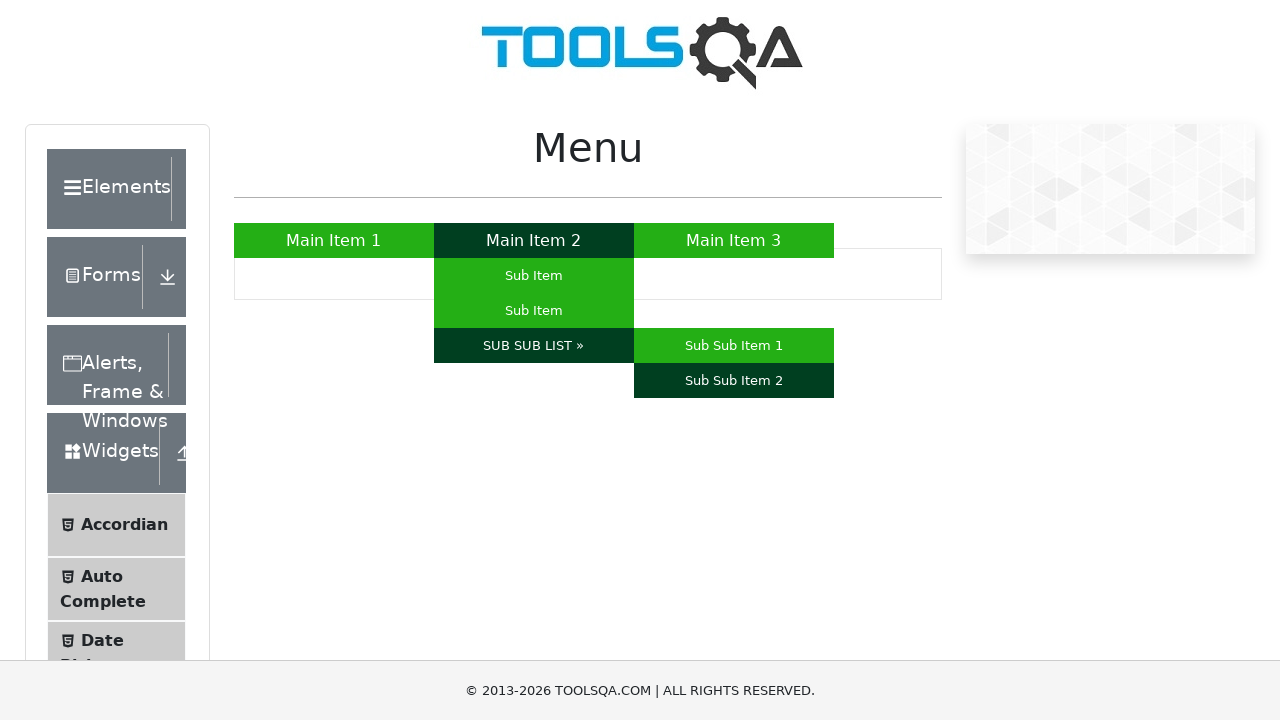

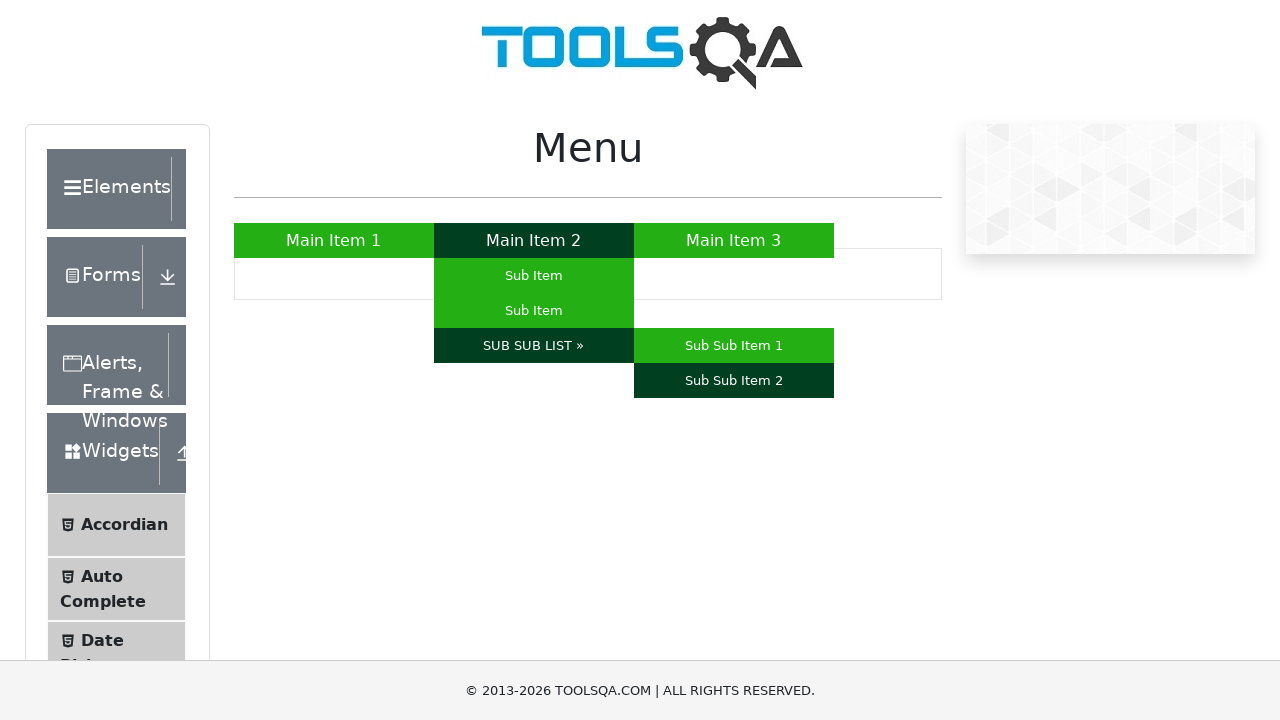